Tests checkbox functionality by checking display status, enabled status, and selection state, then selecting unselected checkboxes

Starting URL: https://artoftesting.com/samplesiteforselenium

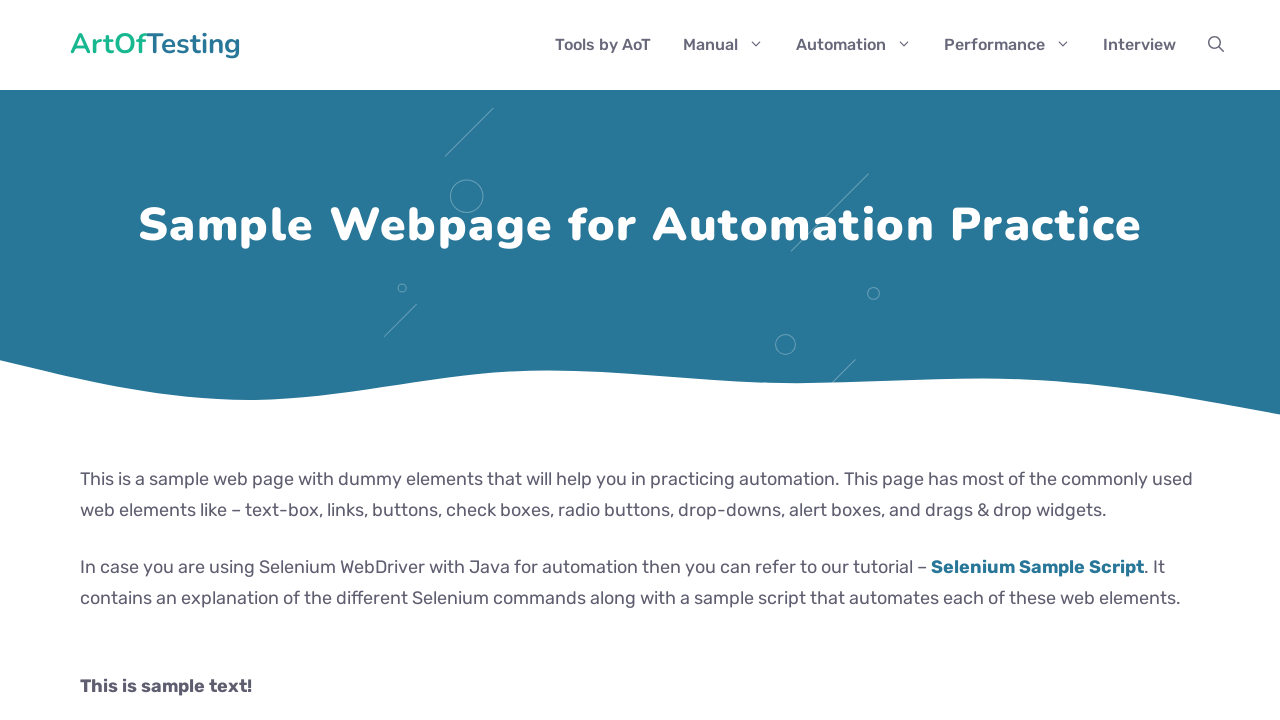

Navigated to Art of Testing sample site
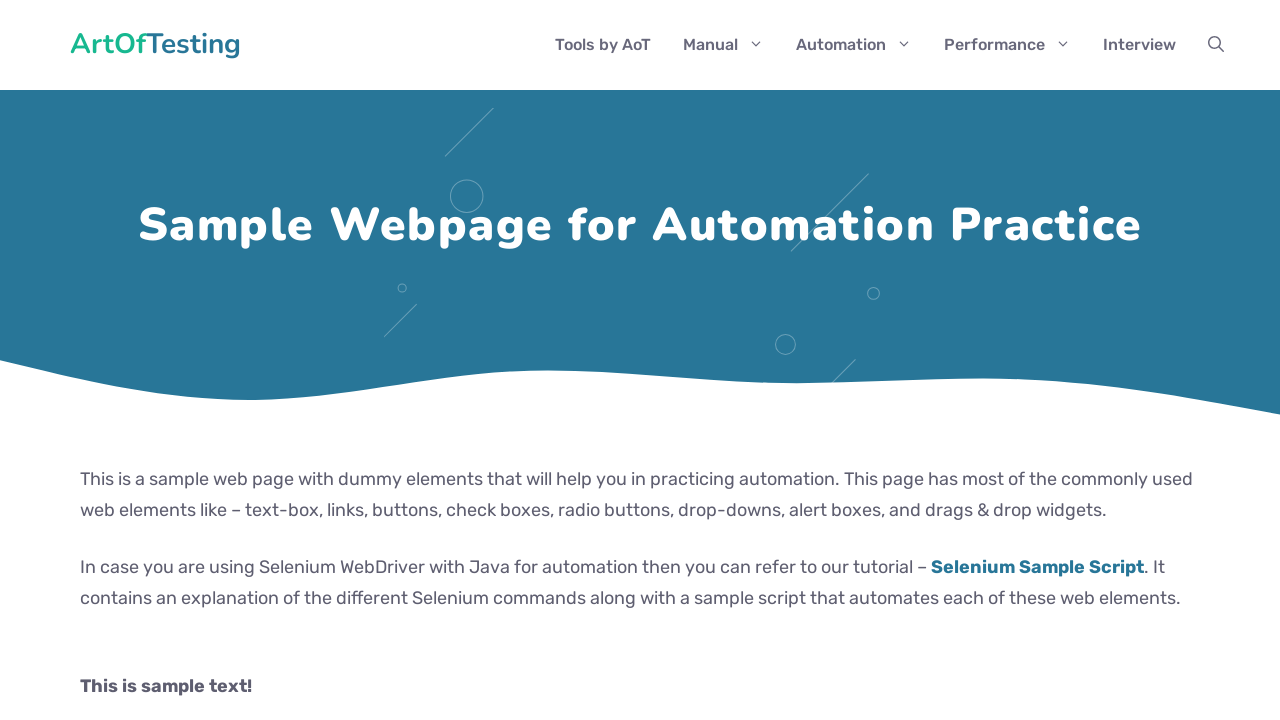

Located all checkboxes on the page
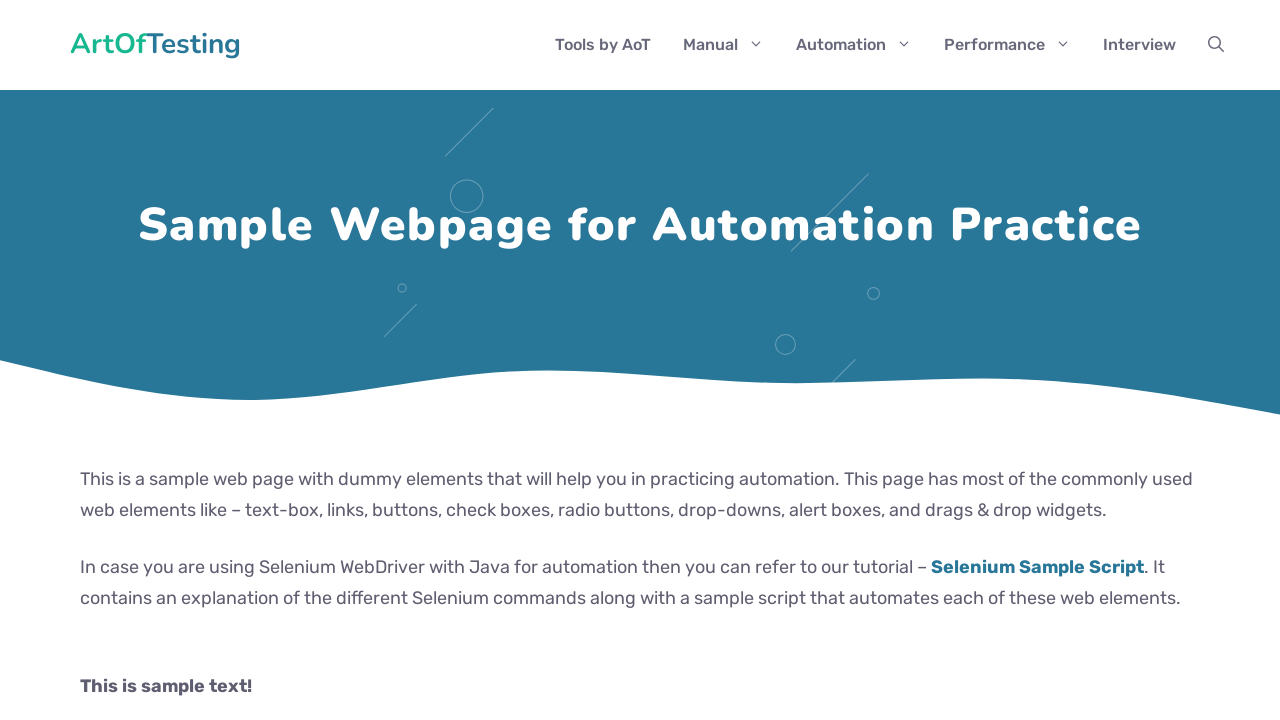

Checkbox is displayed
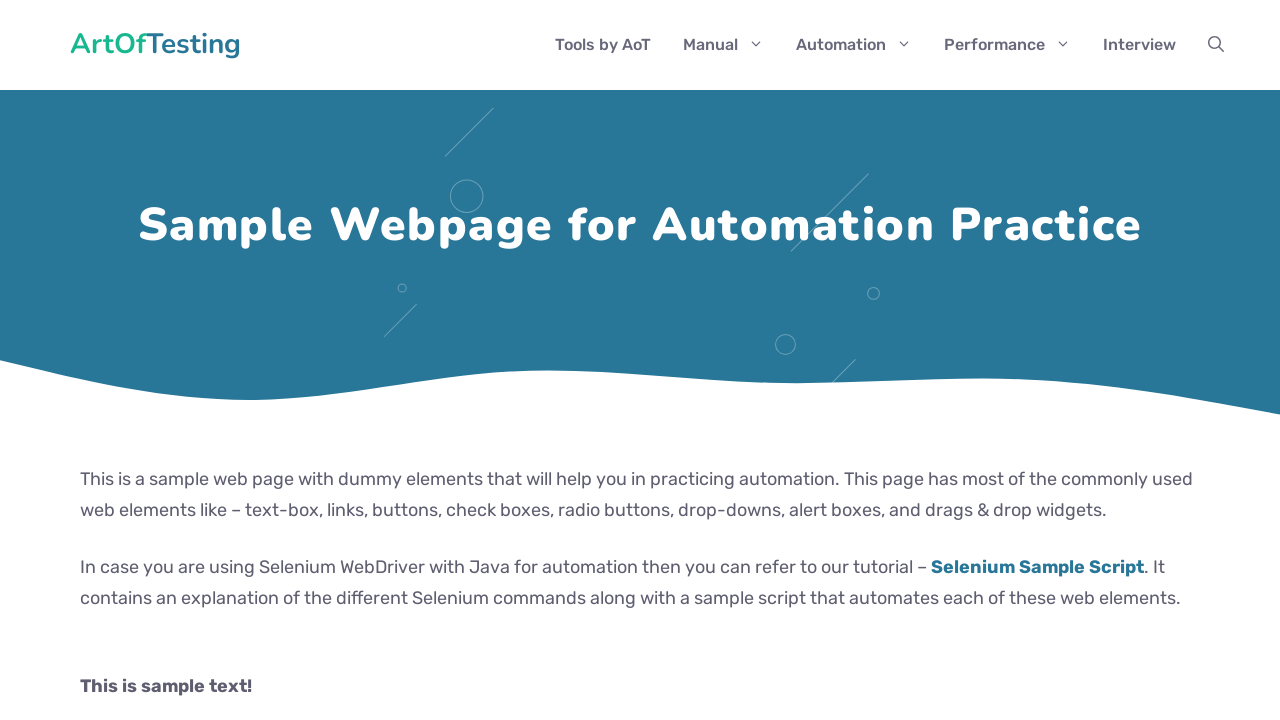

Checkbox is enabled
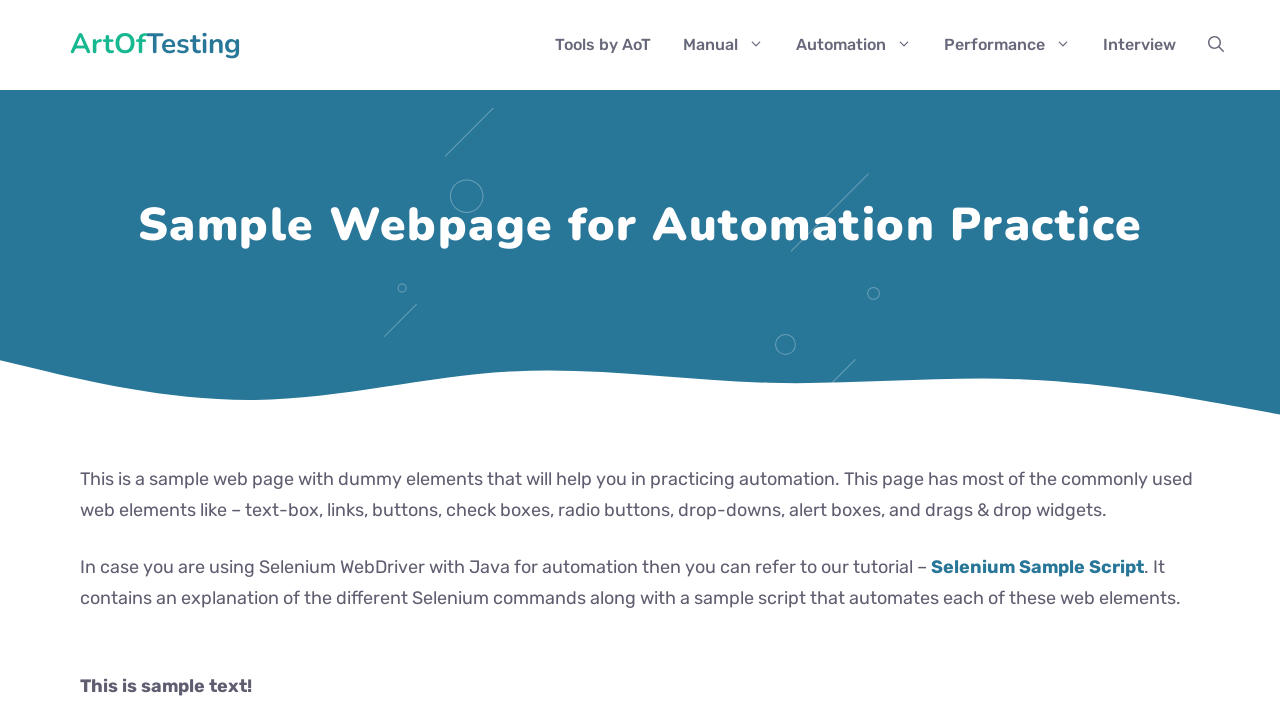

Checkbox is not selected, preparing to select it
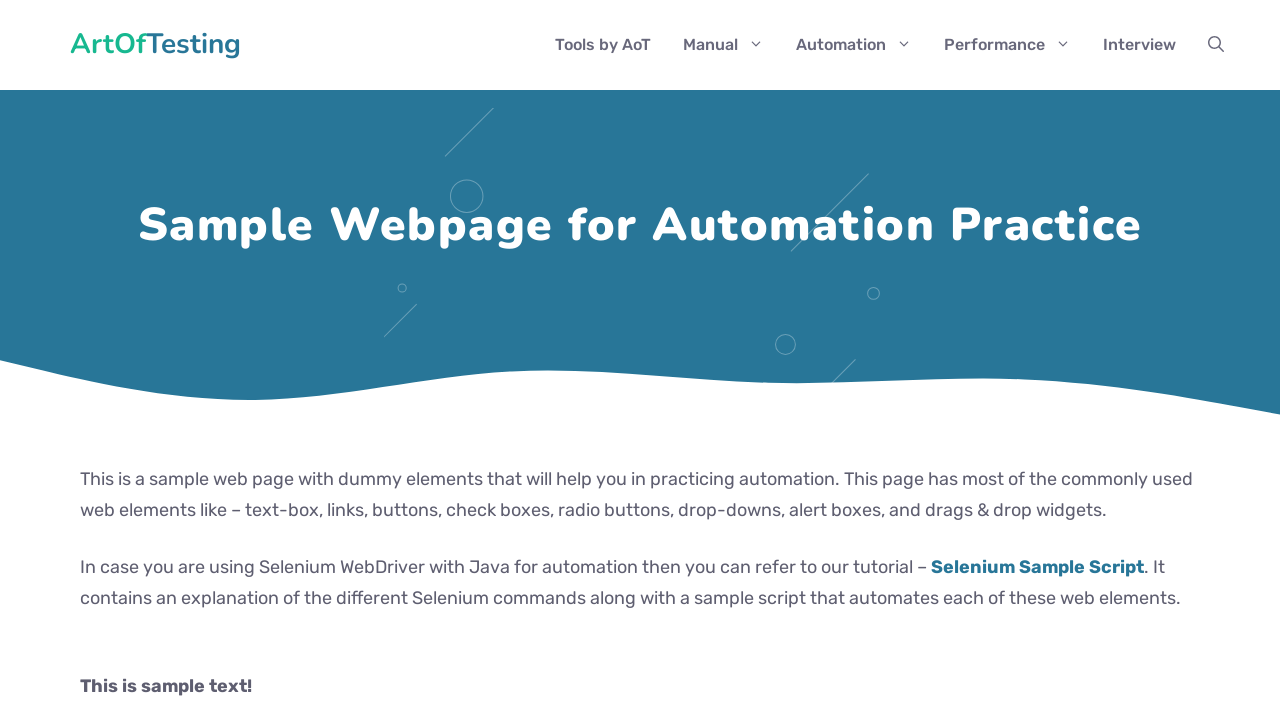

Clicked checkbox to select it at (86, 360) on xpath=//input[@type='checkbox'] >> nth=0
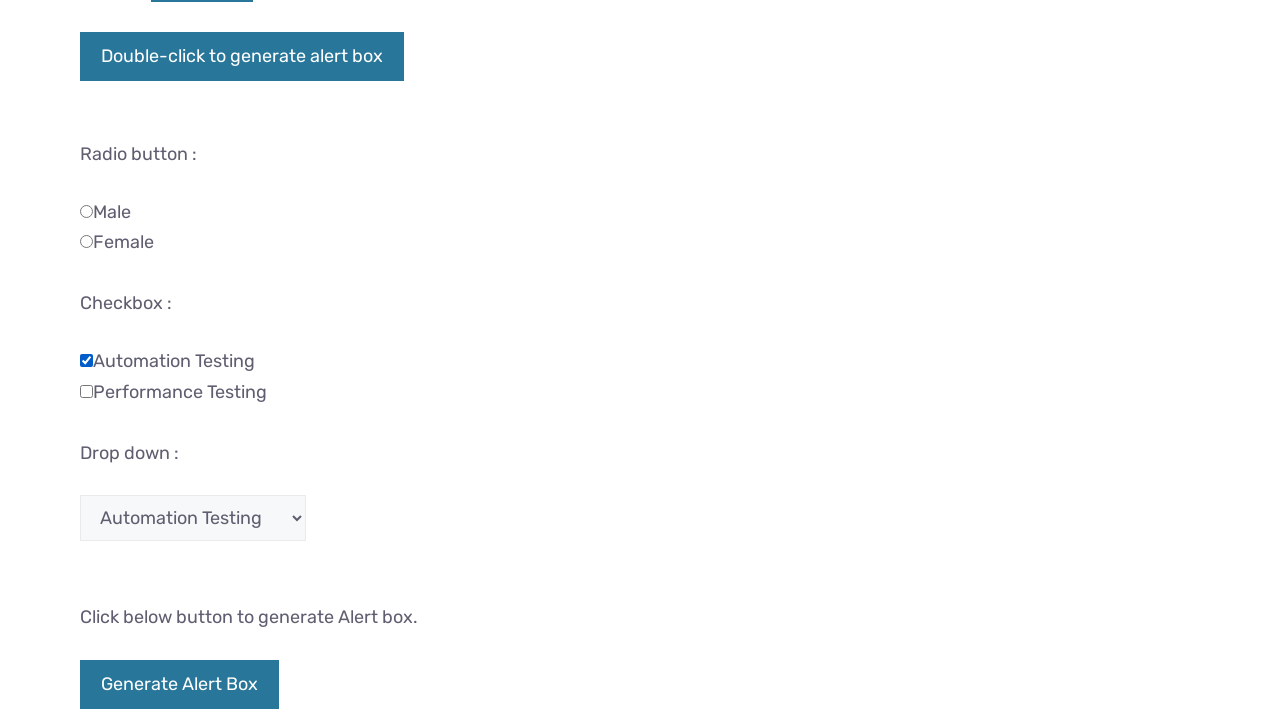

Verified checkbox selection state: True
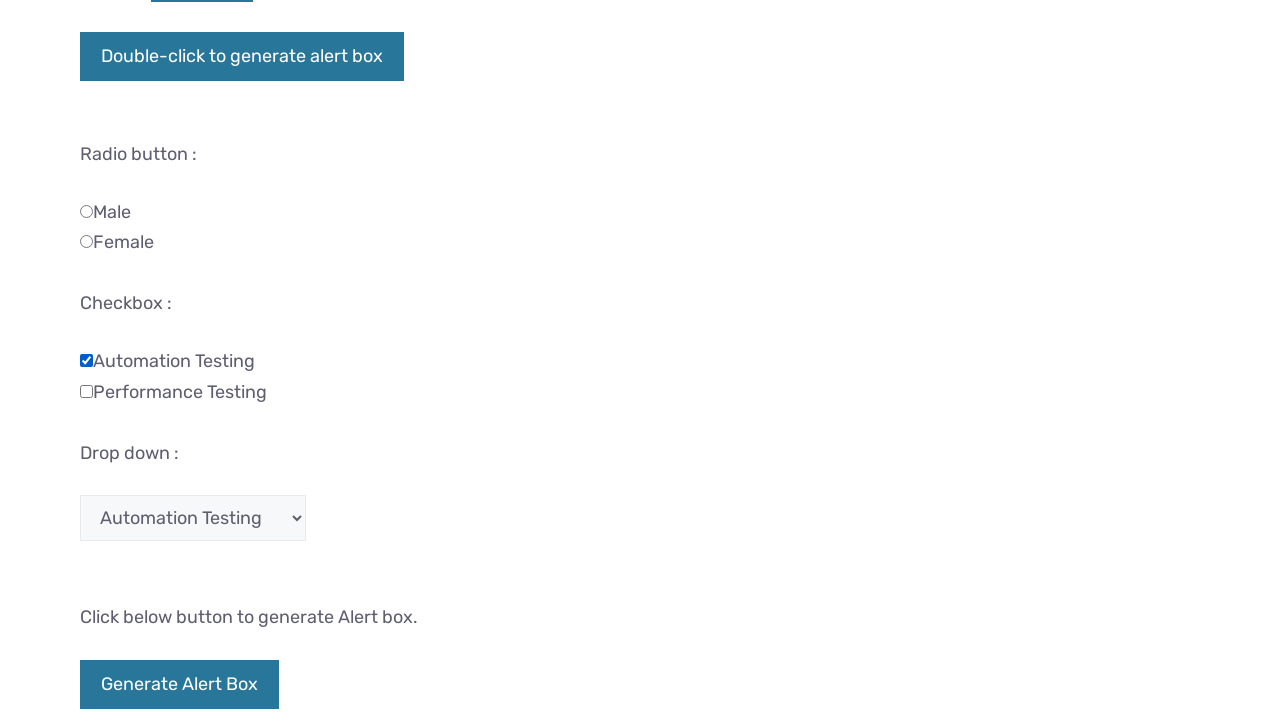

Checkbox is displayed
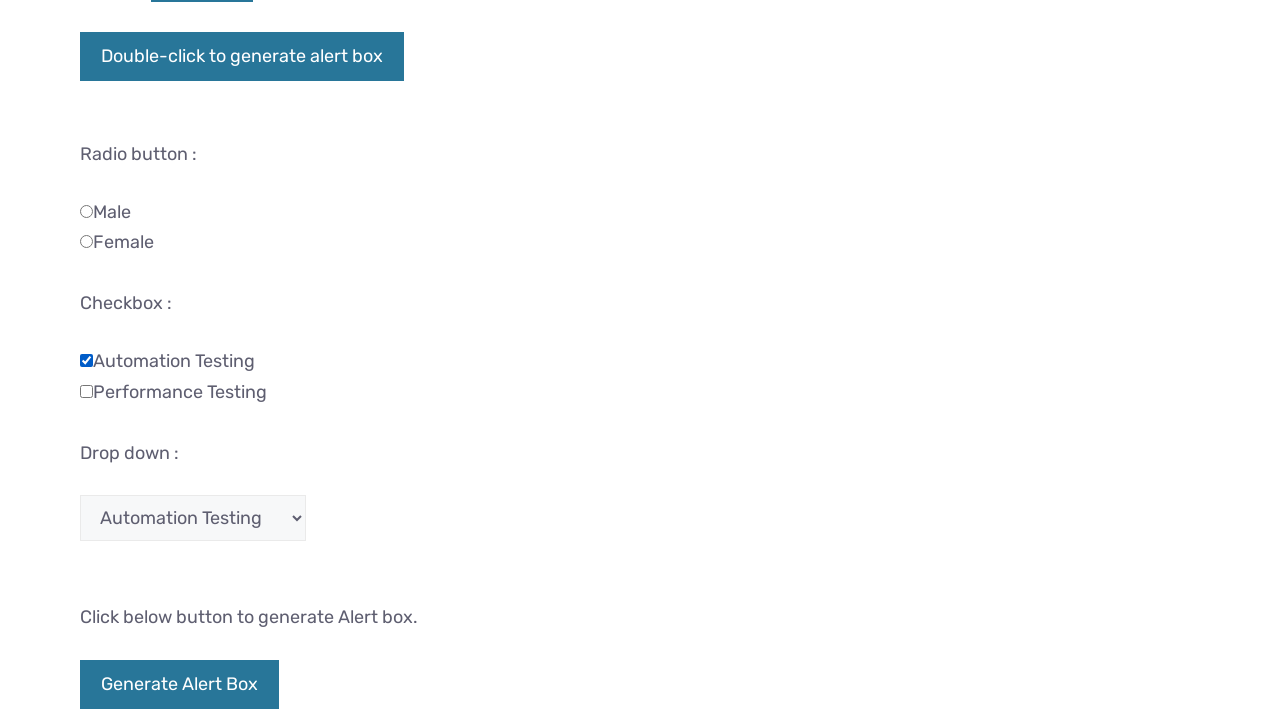

Checkbox is enabled
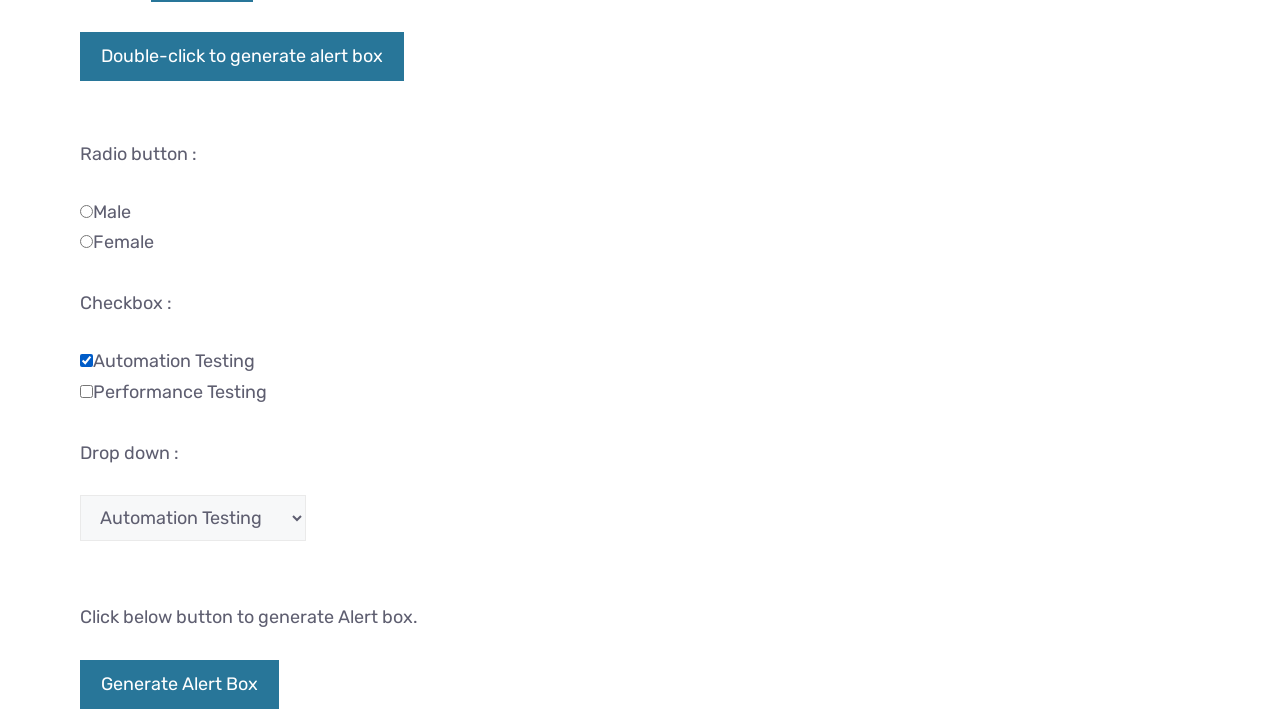

Checkbox is not selected, preparing to select it
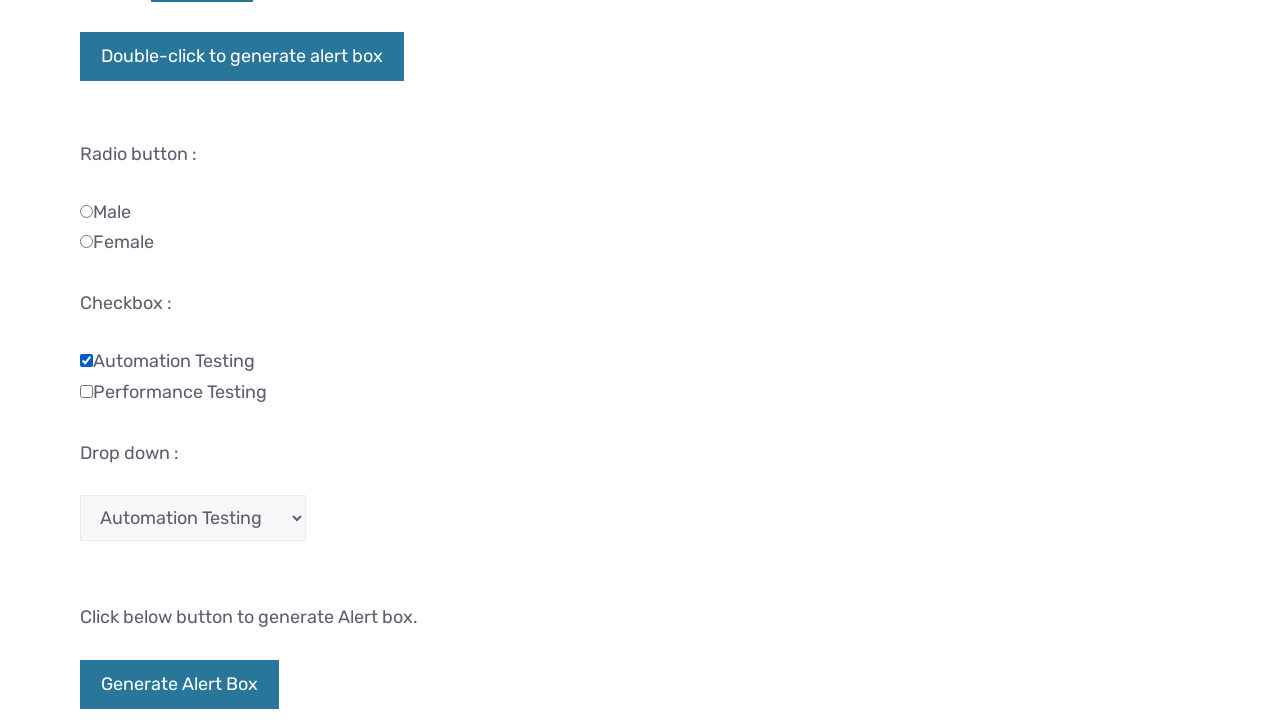

Clicked checkbox to select it at (86, 391) on xpath=//input[@type='checkbox'] >> nth=1
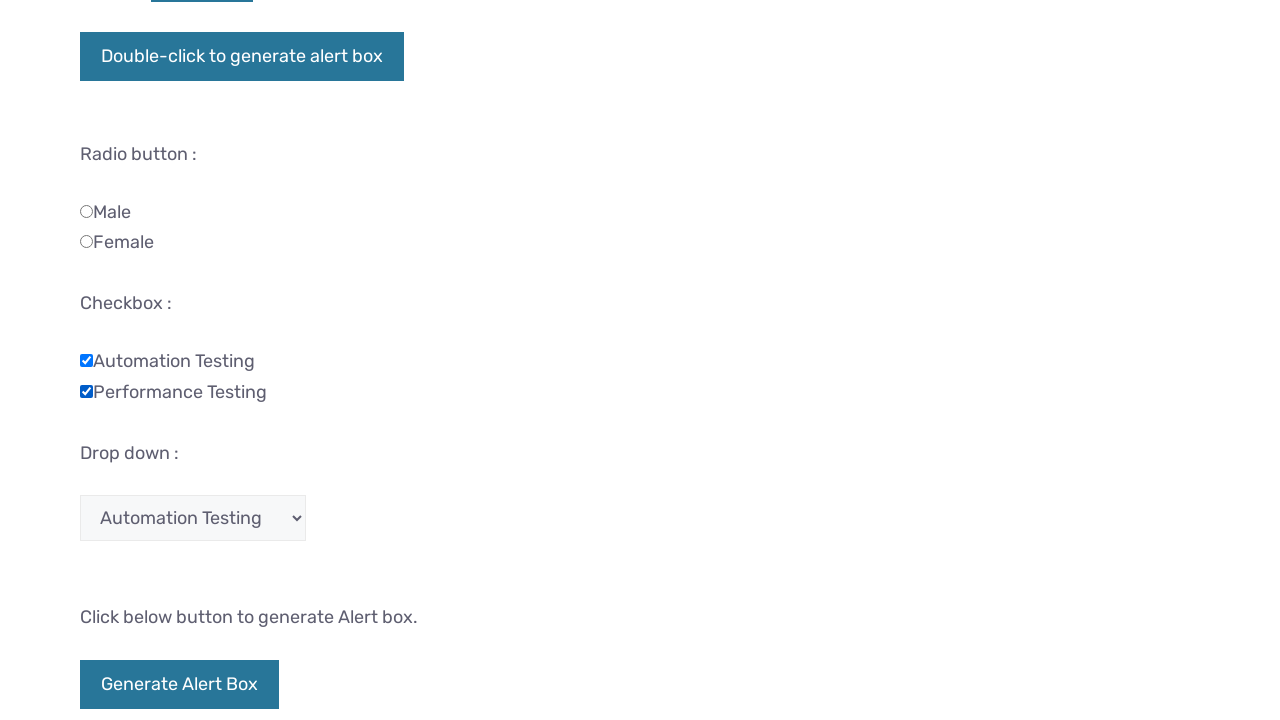

Verified checkbox selection state: True
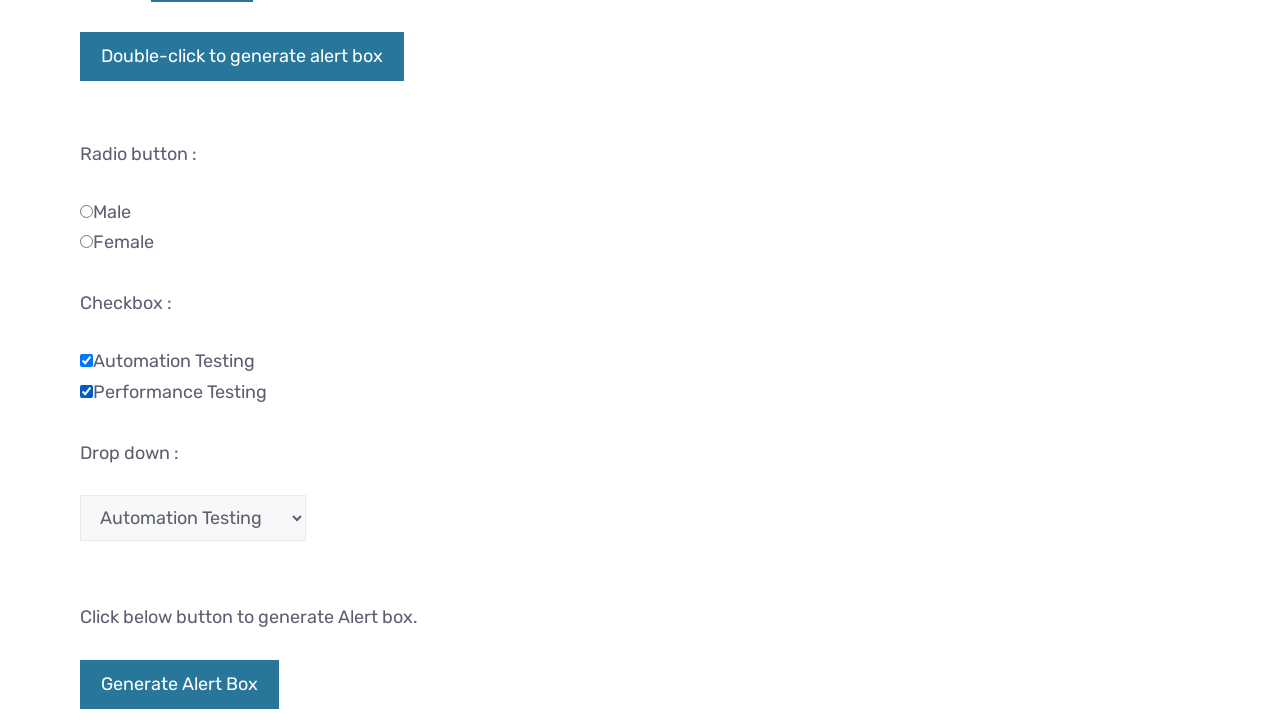

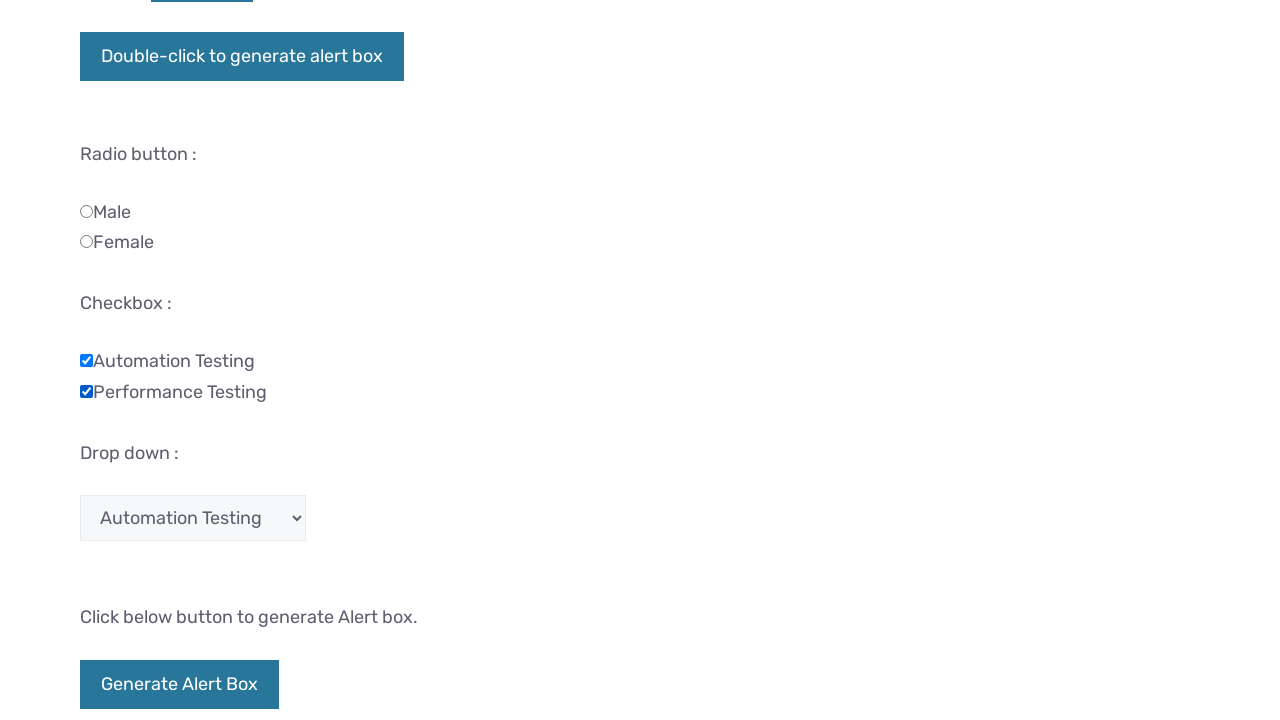